Simply navigates to the Itaú bank homepage and verifies it loads

Starting URL: https://www.itau.com.br/

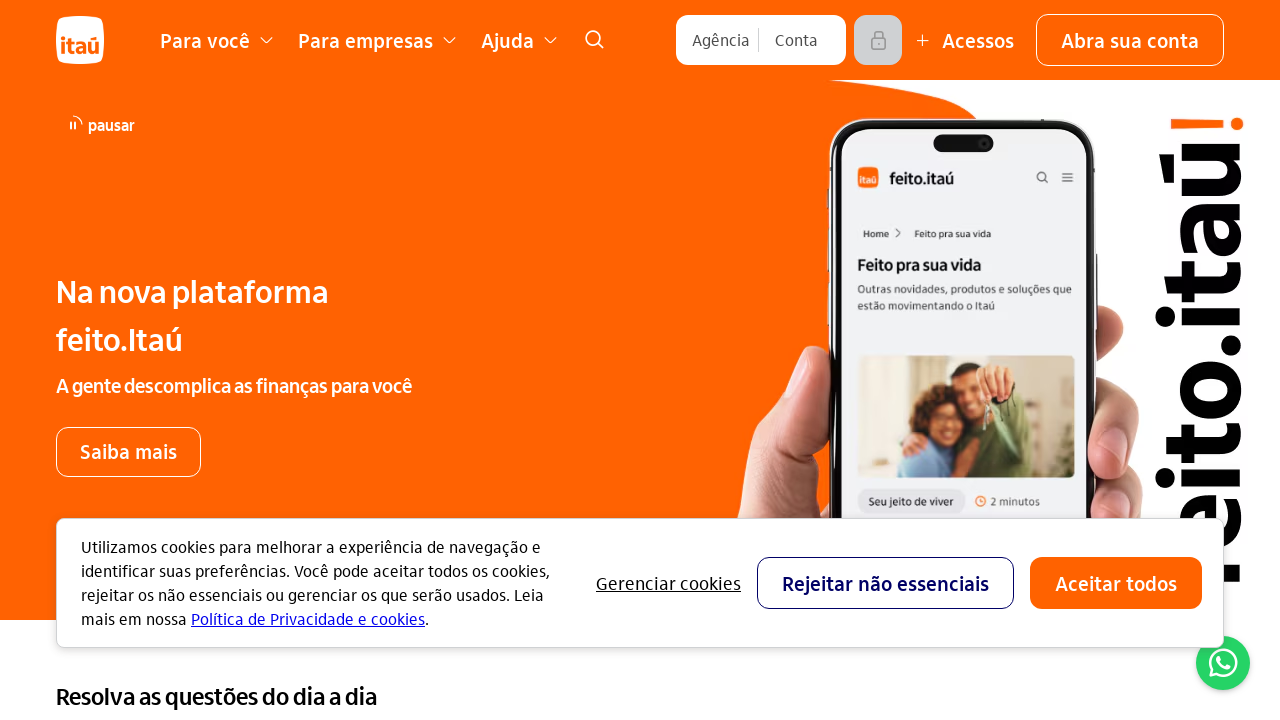

Waited for Itaú bank homepage to reach domcontentloaded state
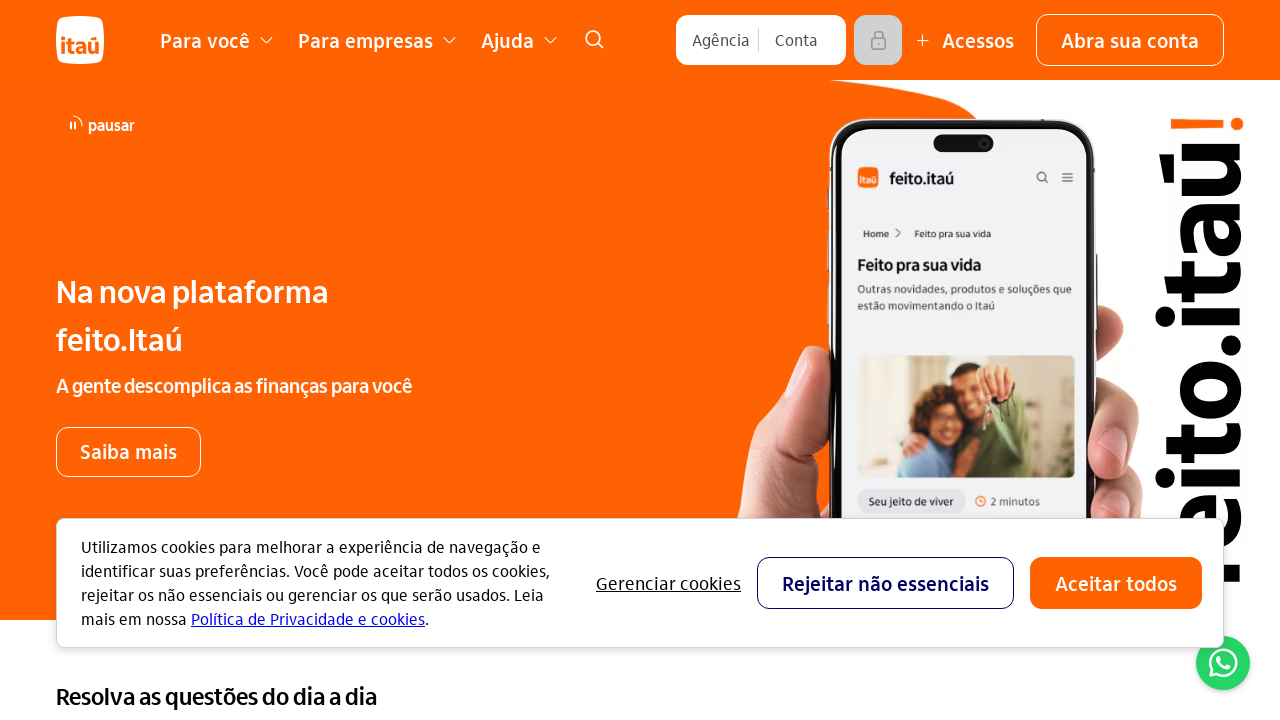

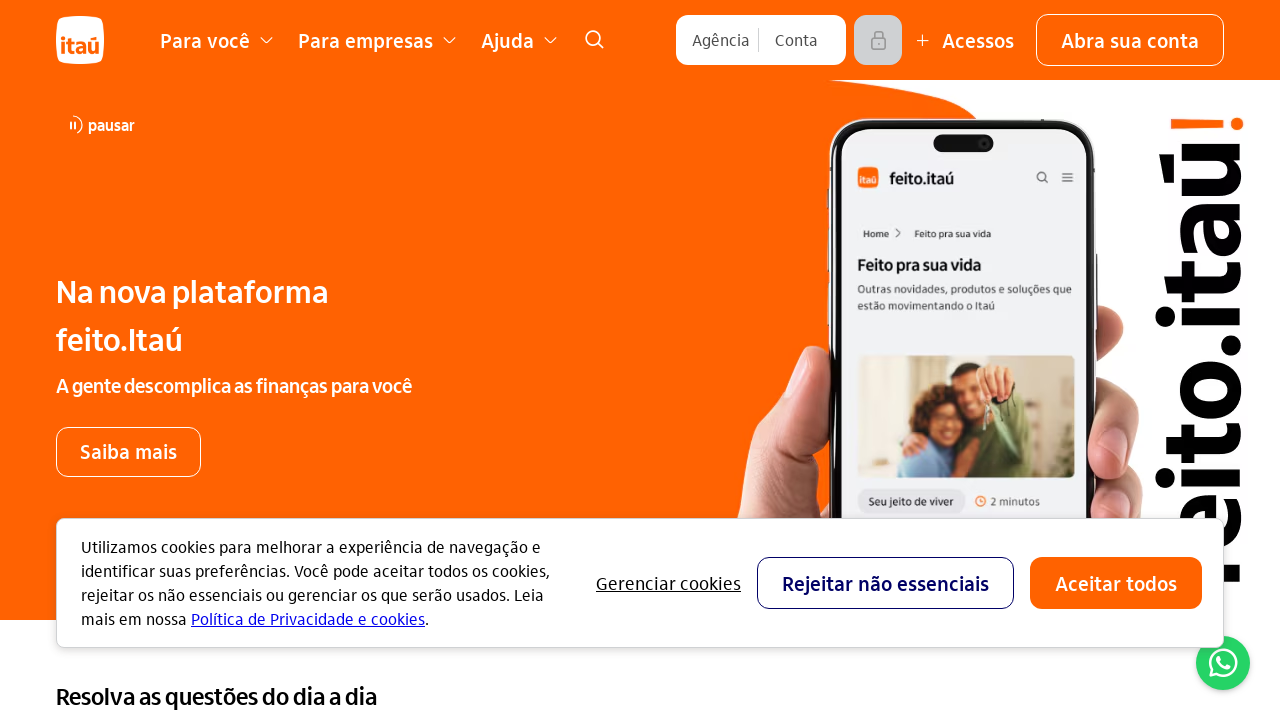